Tests browser navigation controls by navigating to a page, then using back, forward, and refresh operations

Starting URL: https://www.selenium.dev

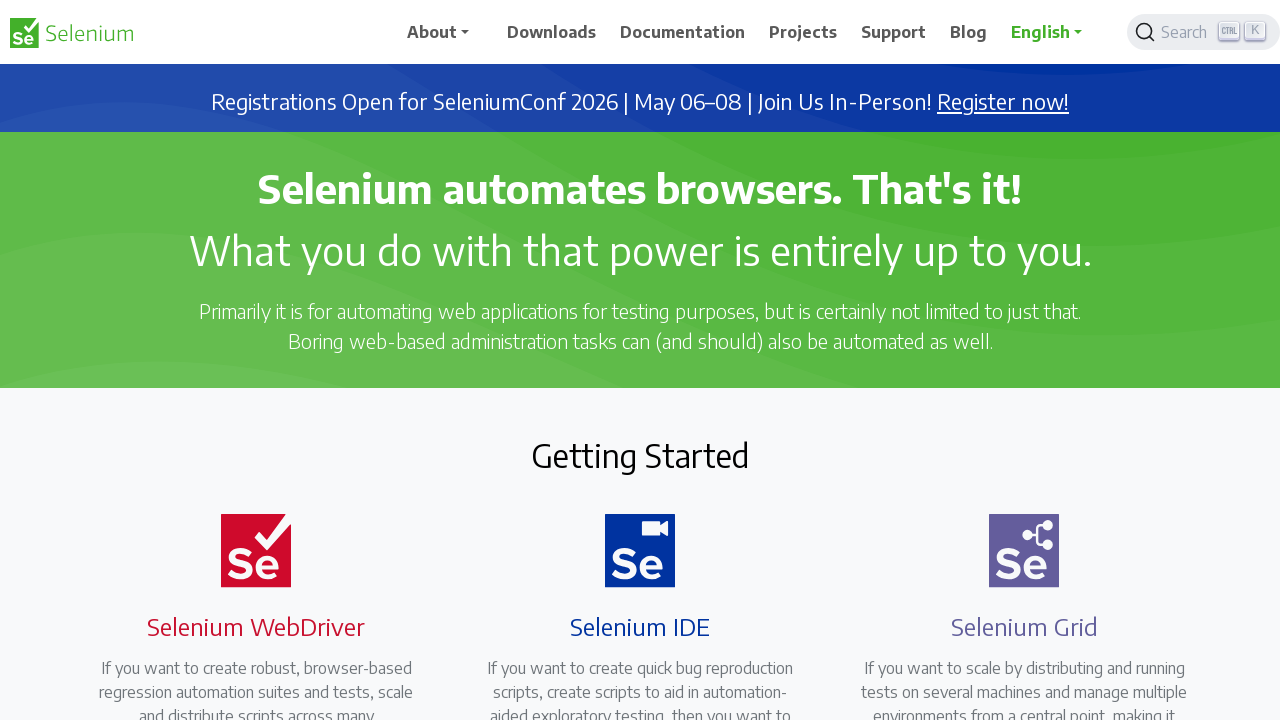

Navigated back to previous page (about:blank)
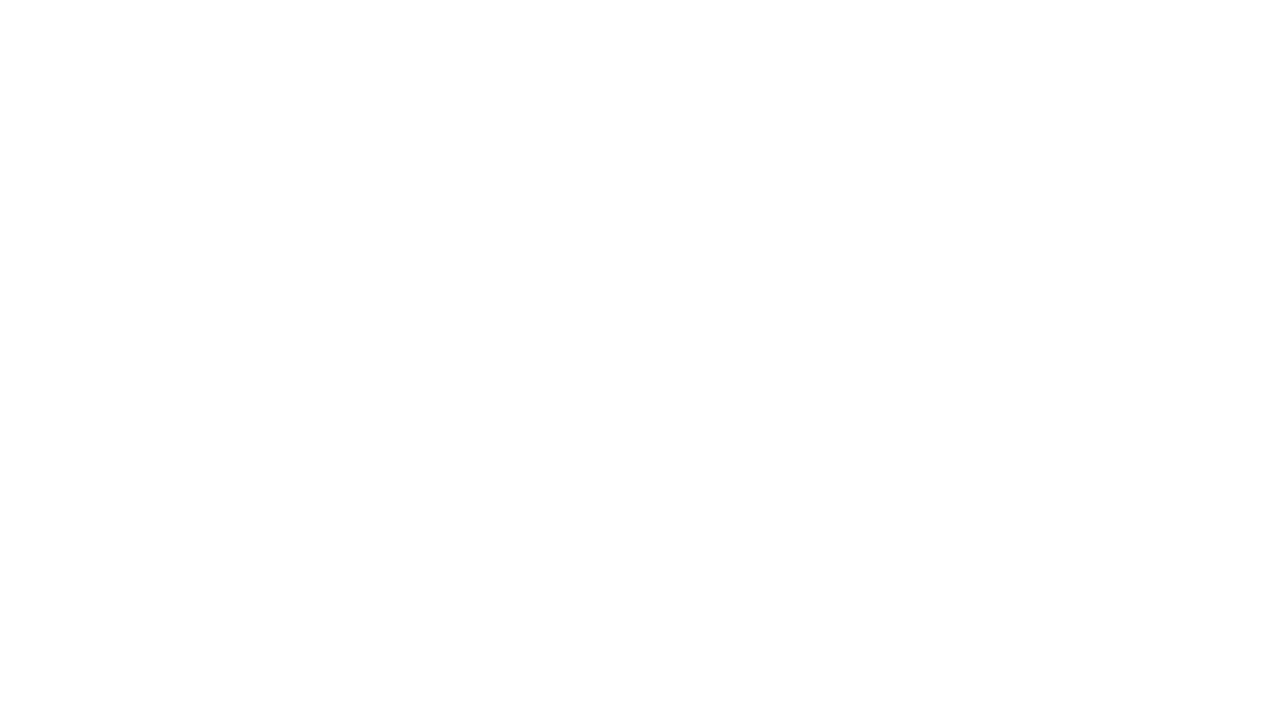

Navigated forward to return to selenium.dev
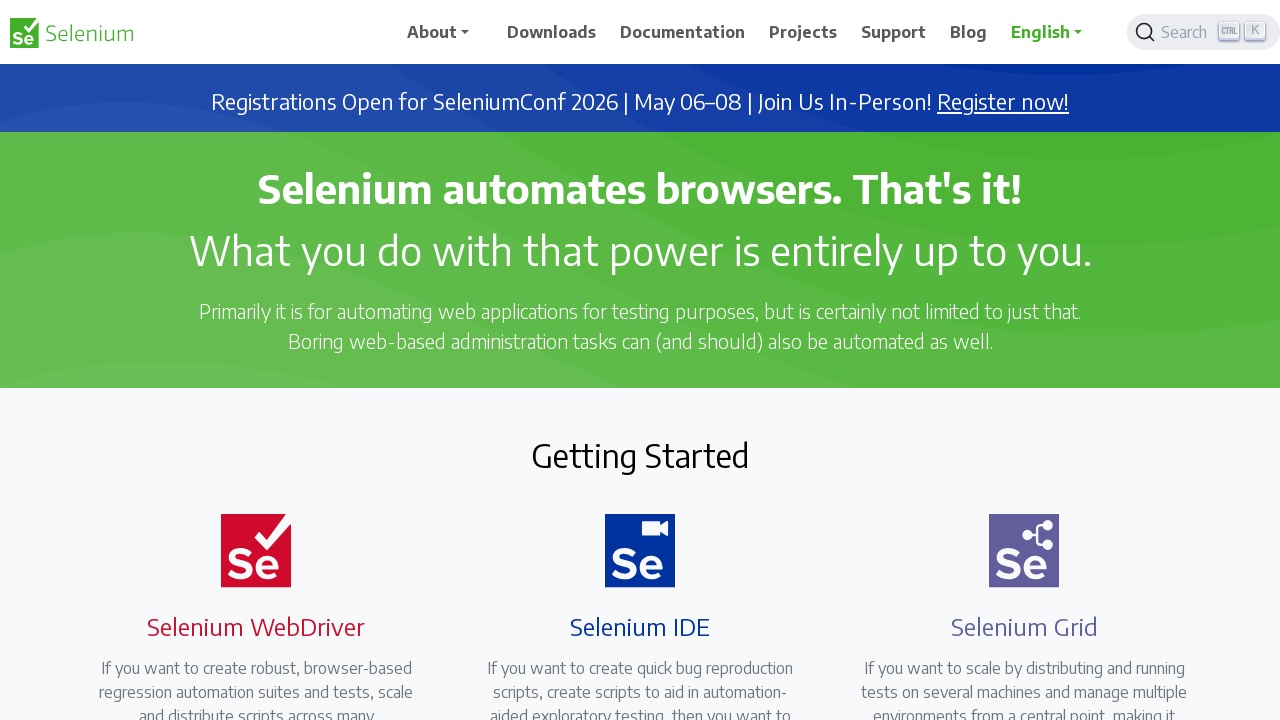

Refreshed the current page
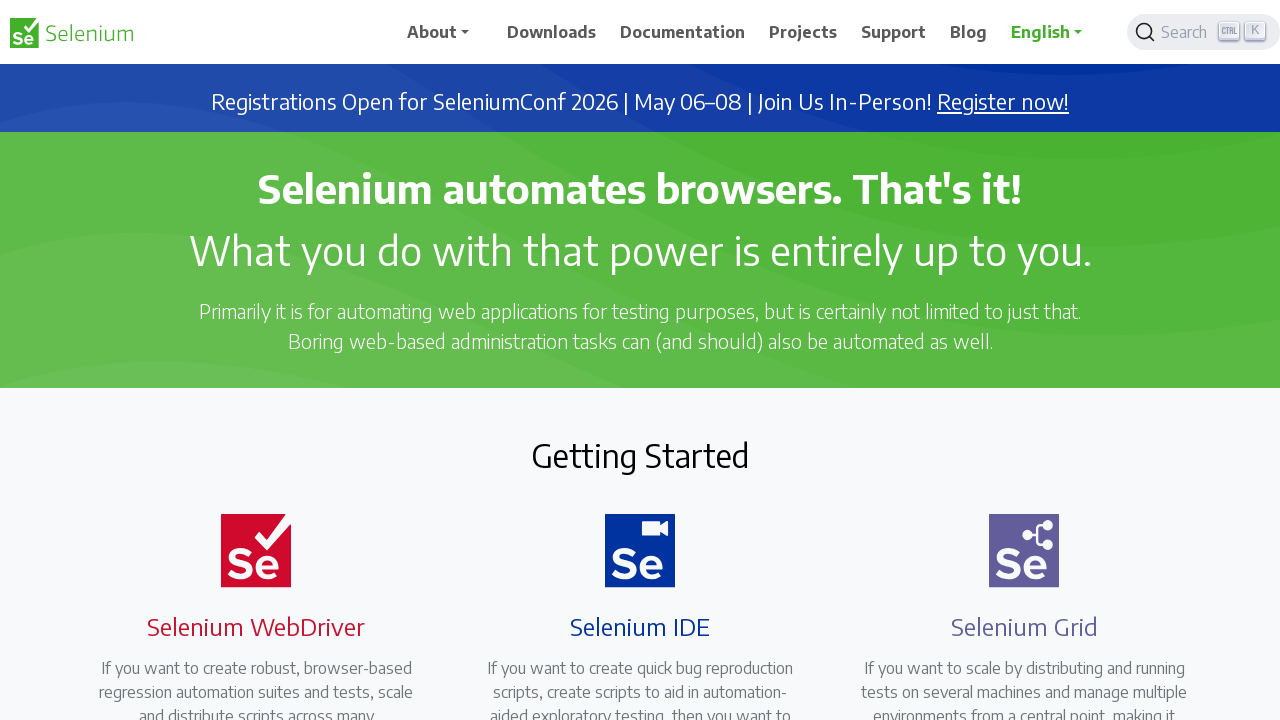

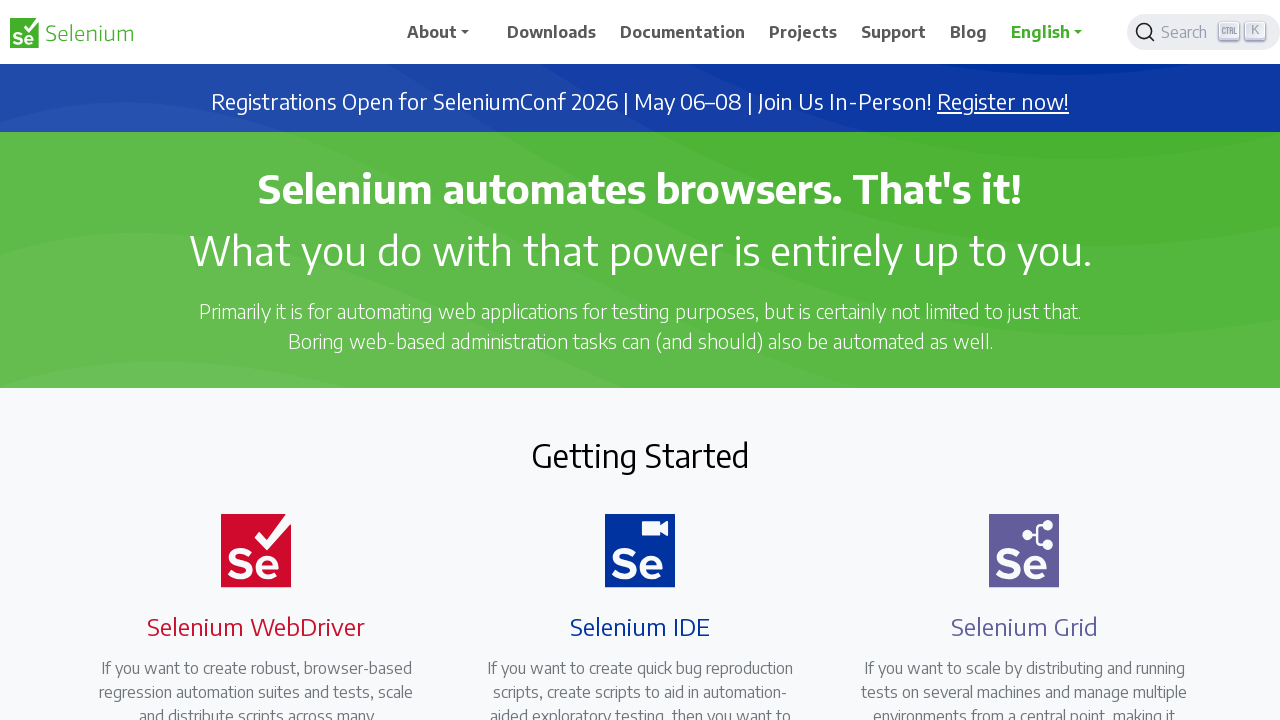